Tests a practice form on demoqa.com by filling out student information including name, gender, mobile number, date of birth, hobbies, state and city, then submitting and verifying the submitted data in a popup.

Starting URL: https://demoqa.com/

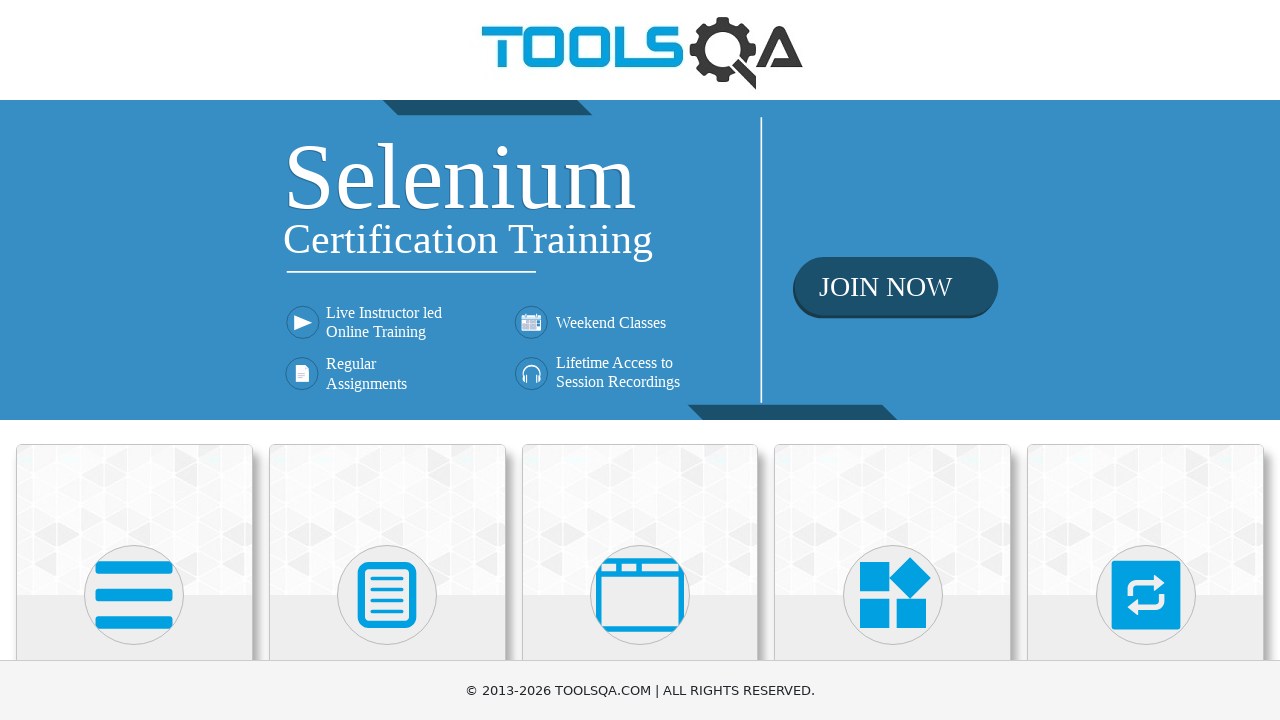

Clicked 'Forms' section
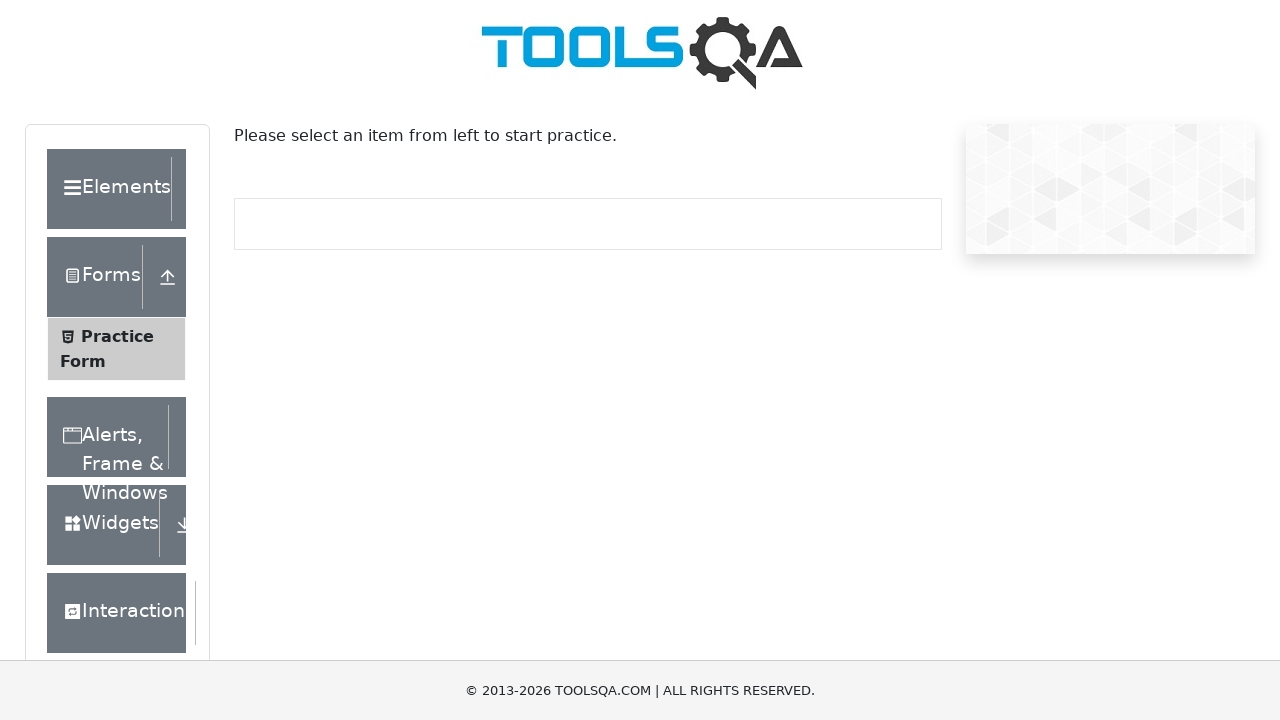

Clicked 'Practice Form' link
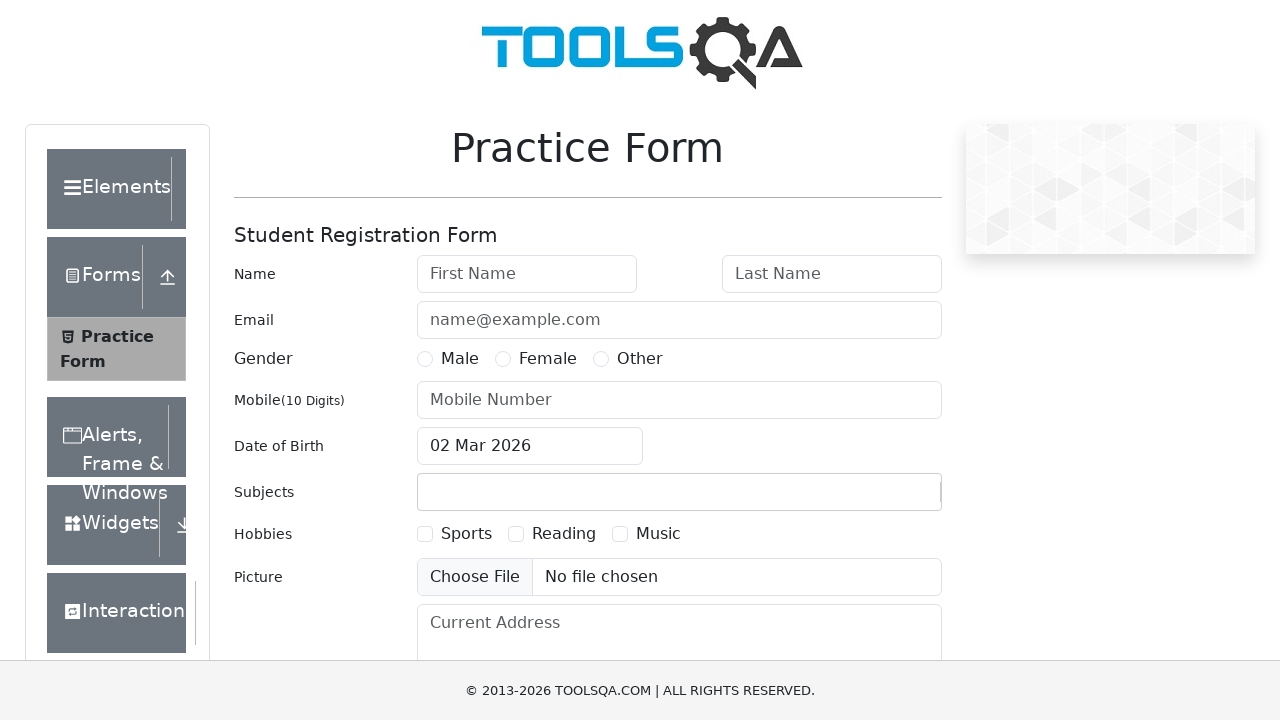

Filled first name with 'Teddy' on id=firstName
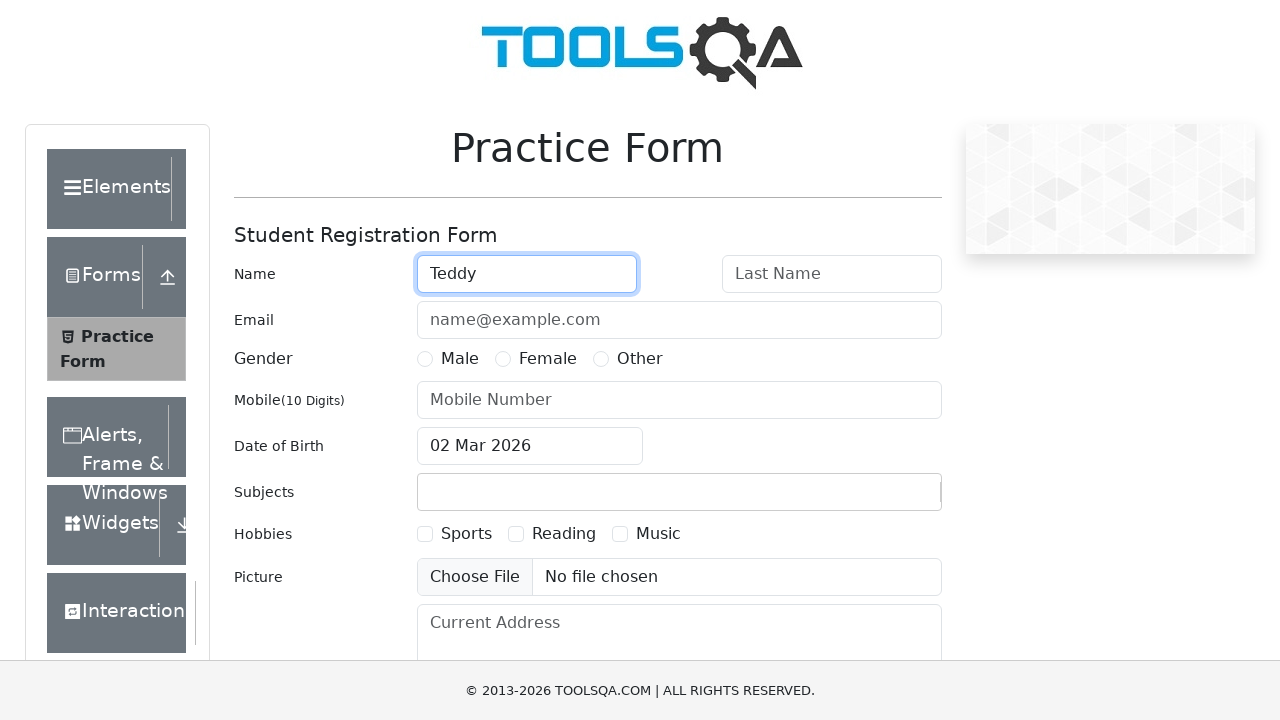

Filled last name with 'Smith' on id=lastName
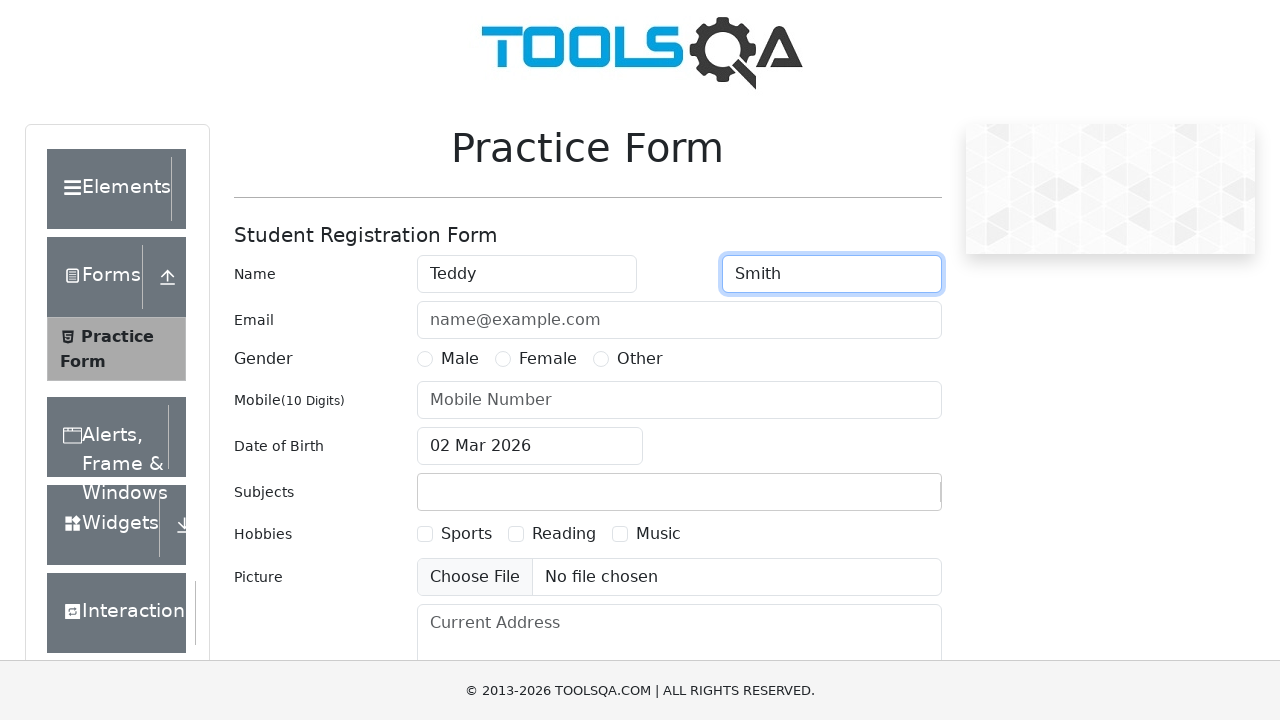

Selected gender 'Other'
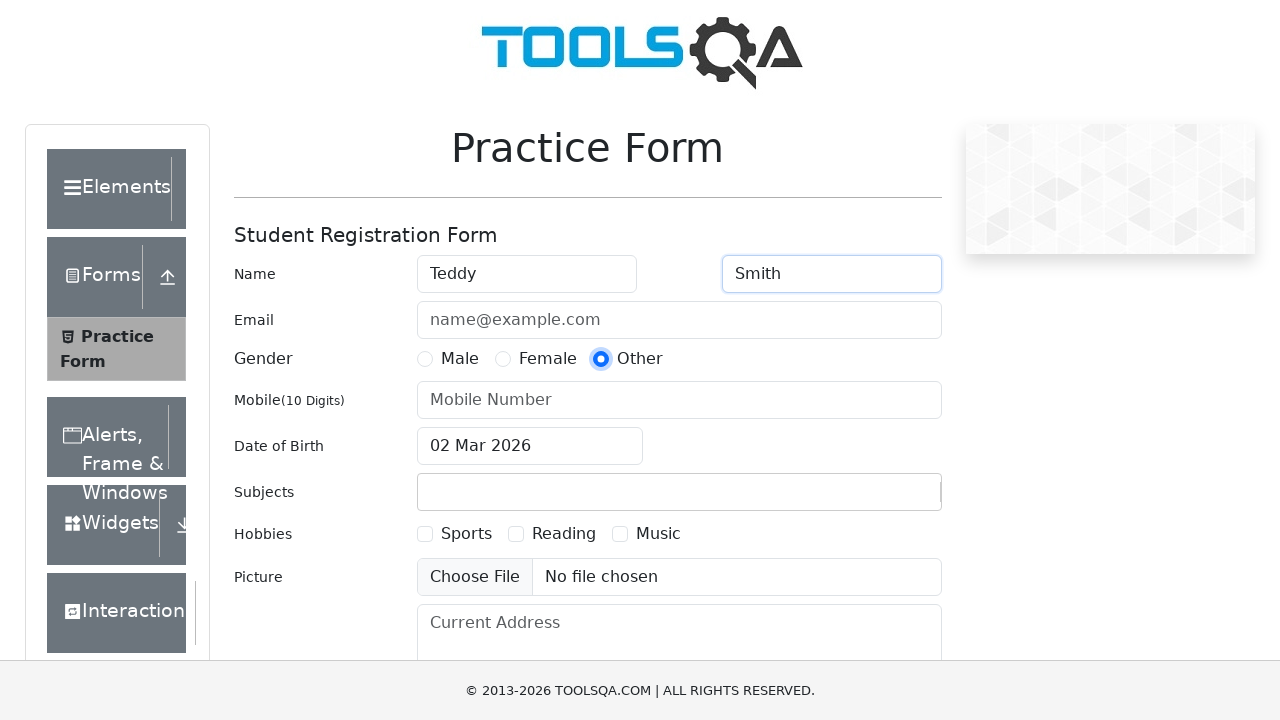

Filled mobile number with '1234567891' on id=userNumber
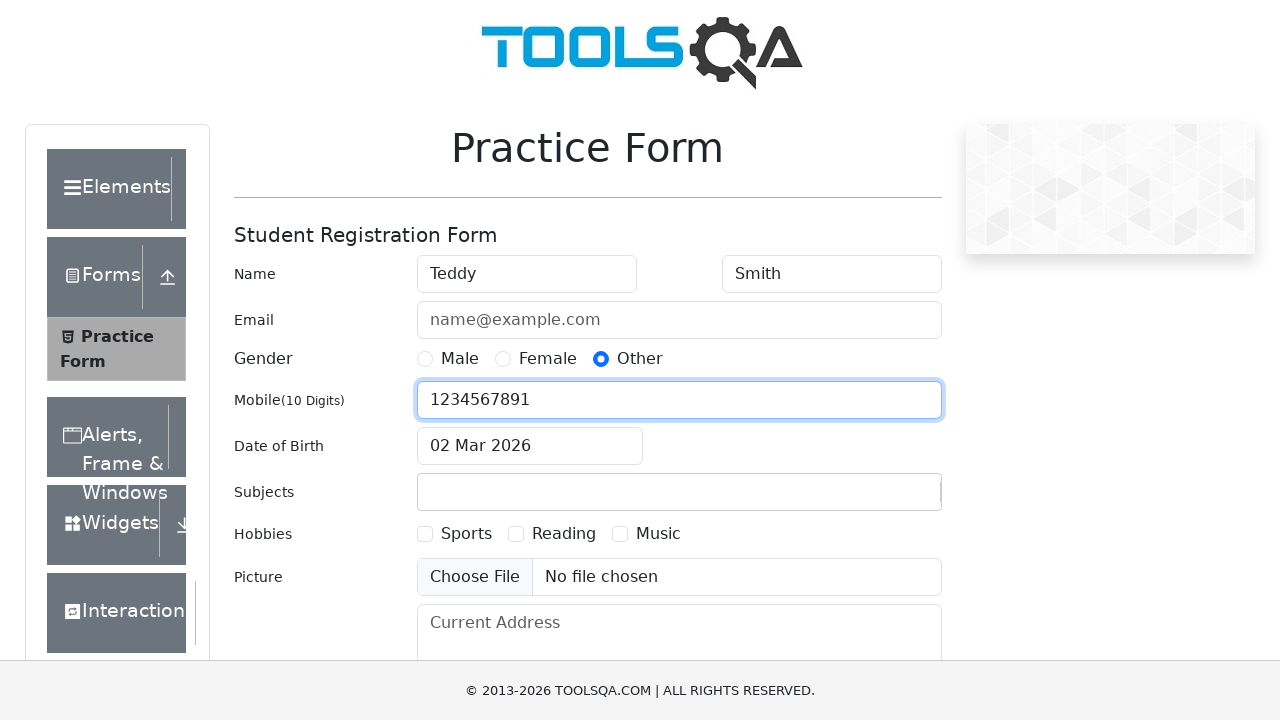

Filled date of birth with '01 Jan 2000' on id=dateOfBirthInput
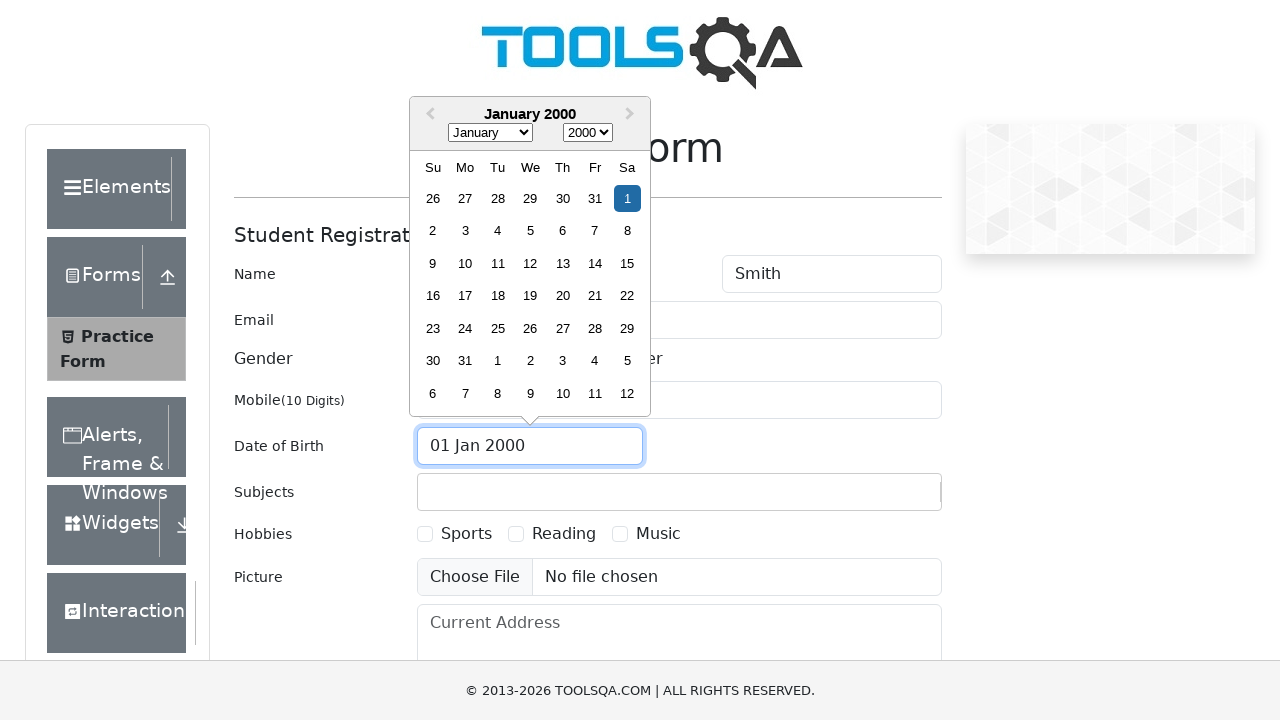

Pressed Enter to confirm date of birth
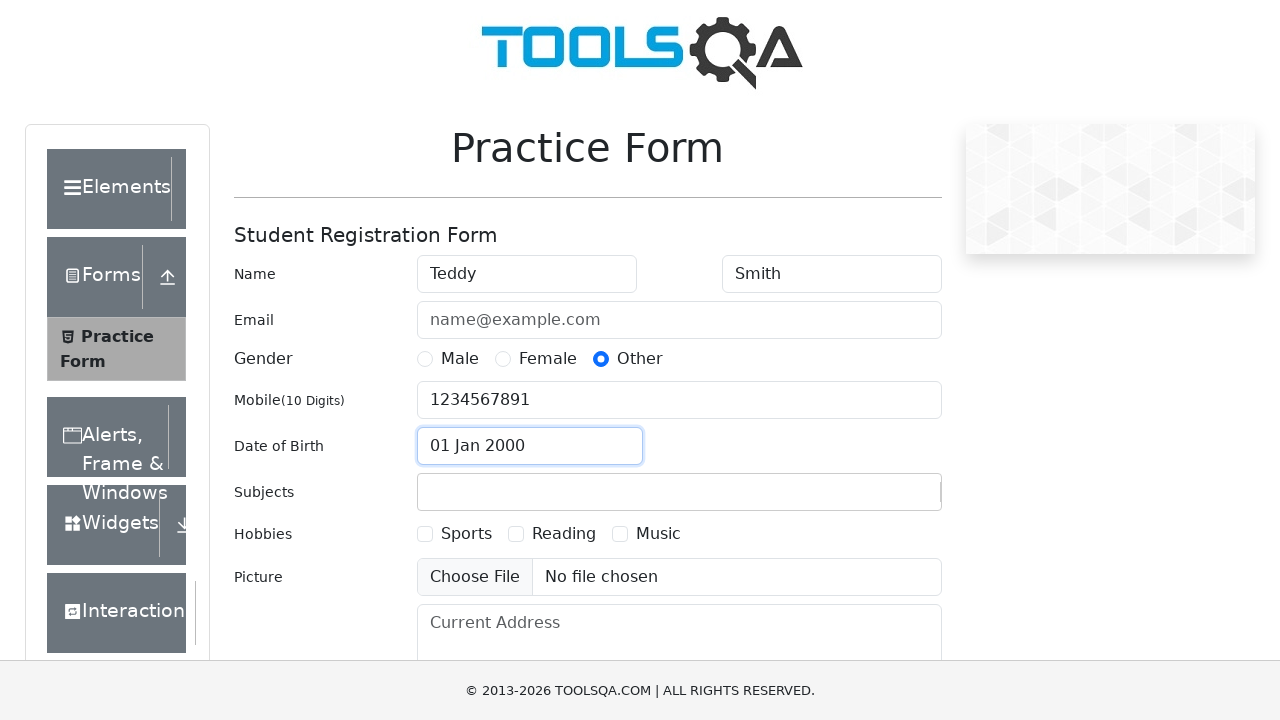

Selected hobby 'Sports'
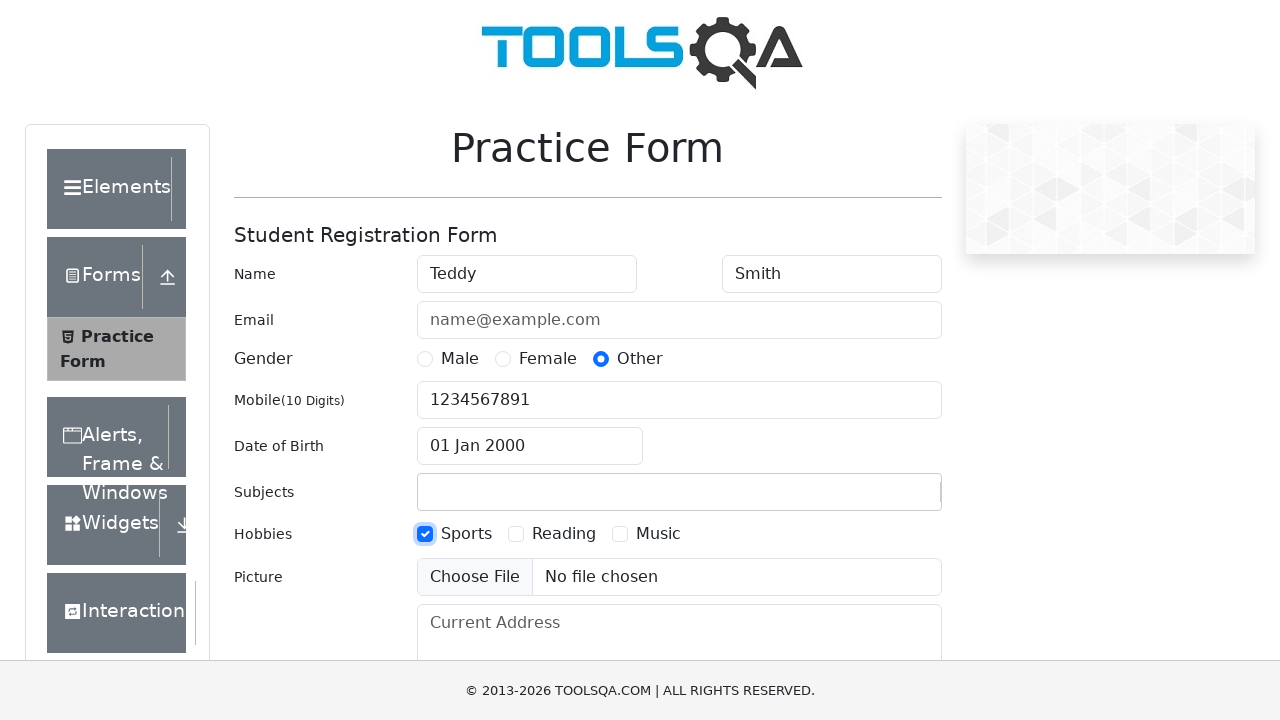

Selected hobby 'Music'
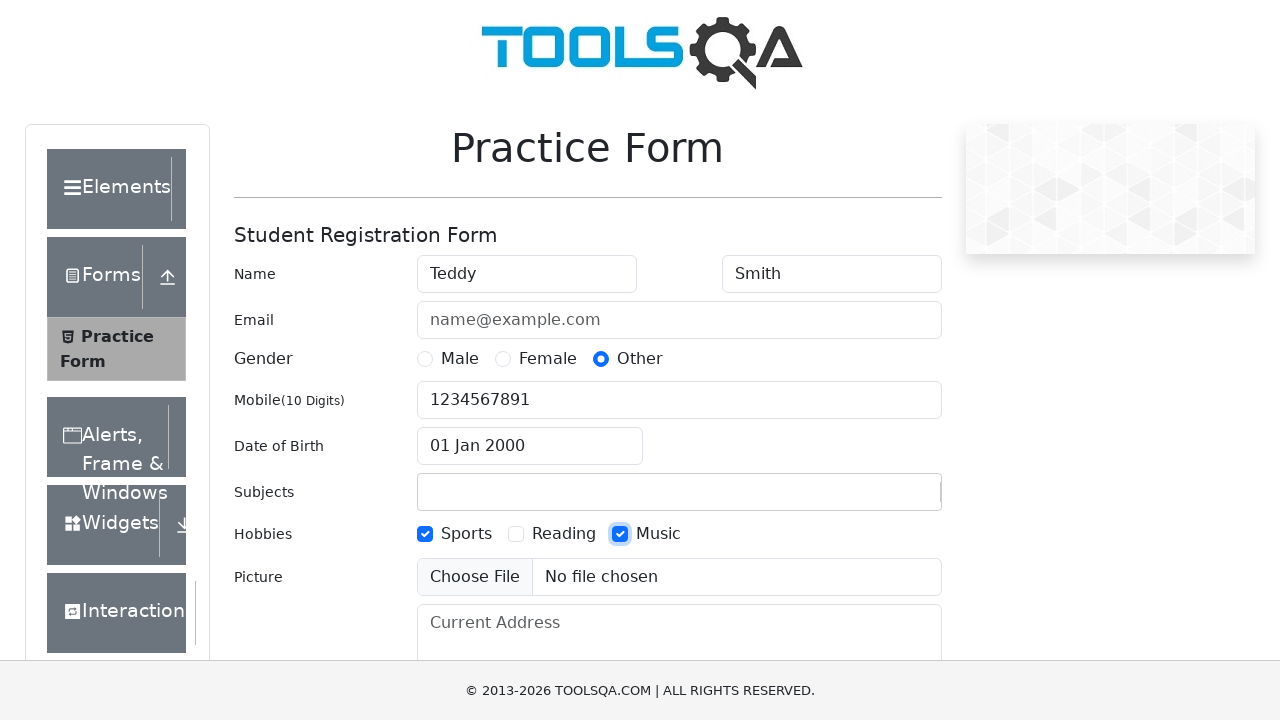

Filled state field with 'NCR' on id=react-select-3-input
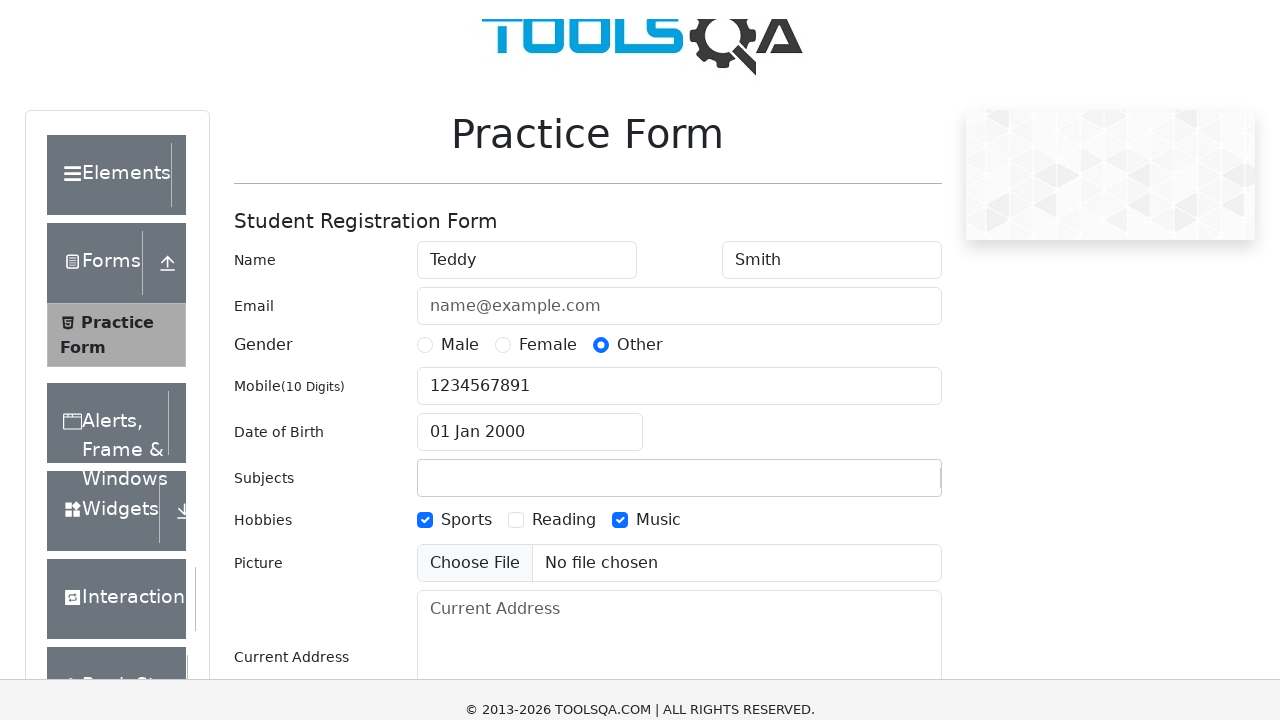

Pressed Enter to confirm state selection
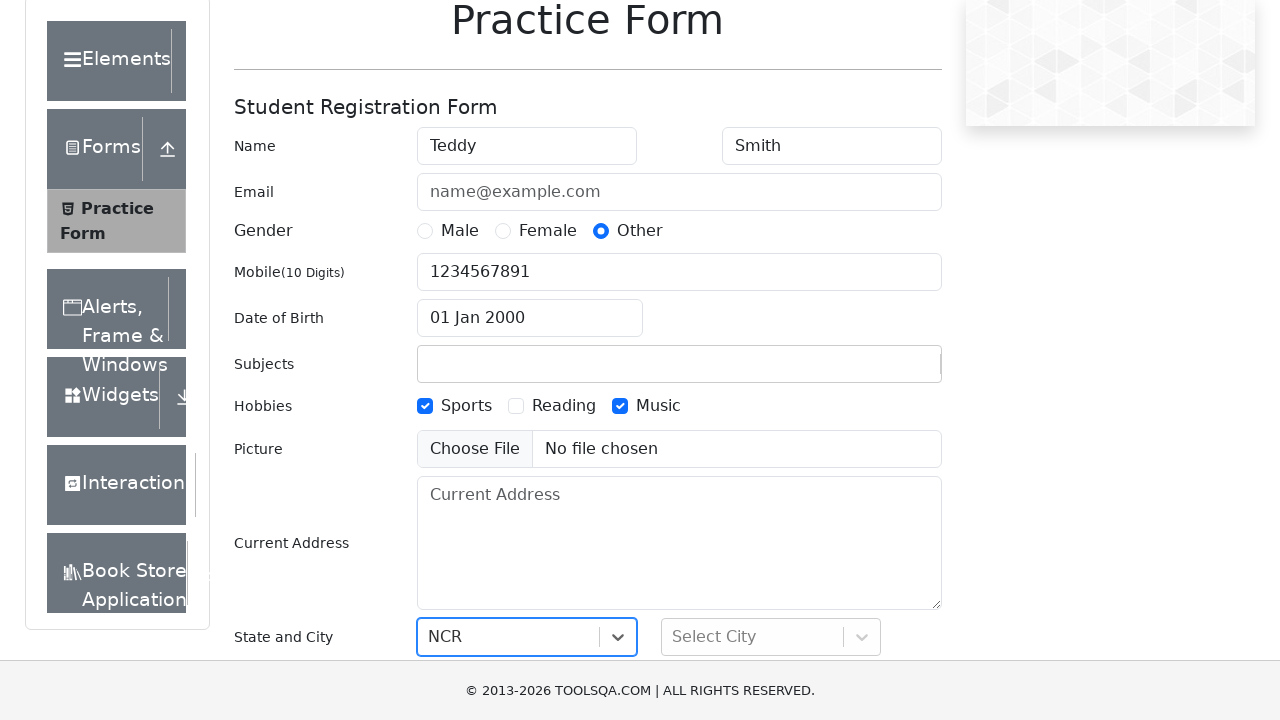

Filled city field with 'Delhi' on id=react-select-4-input
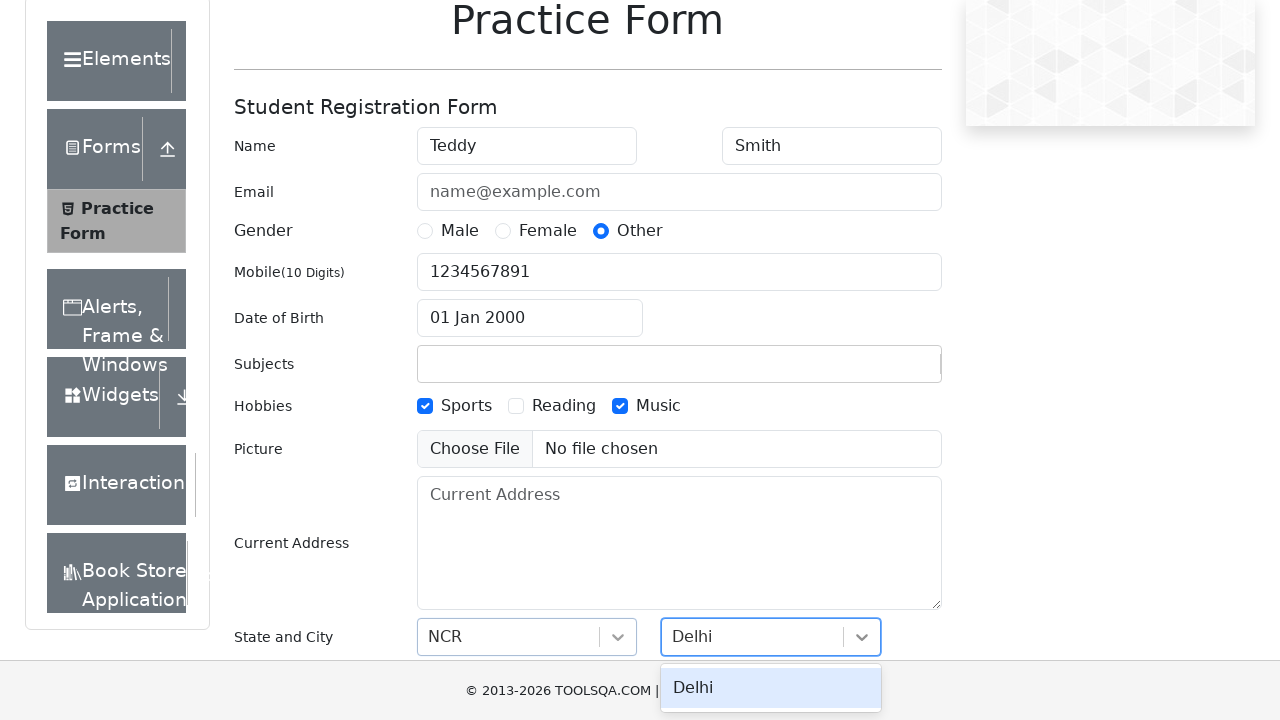

Pressed Enter to confirm city selection
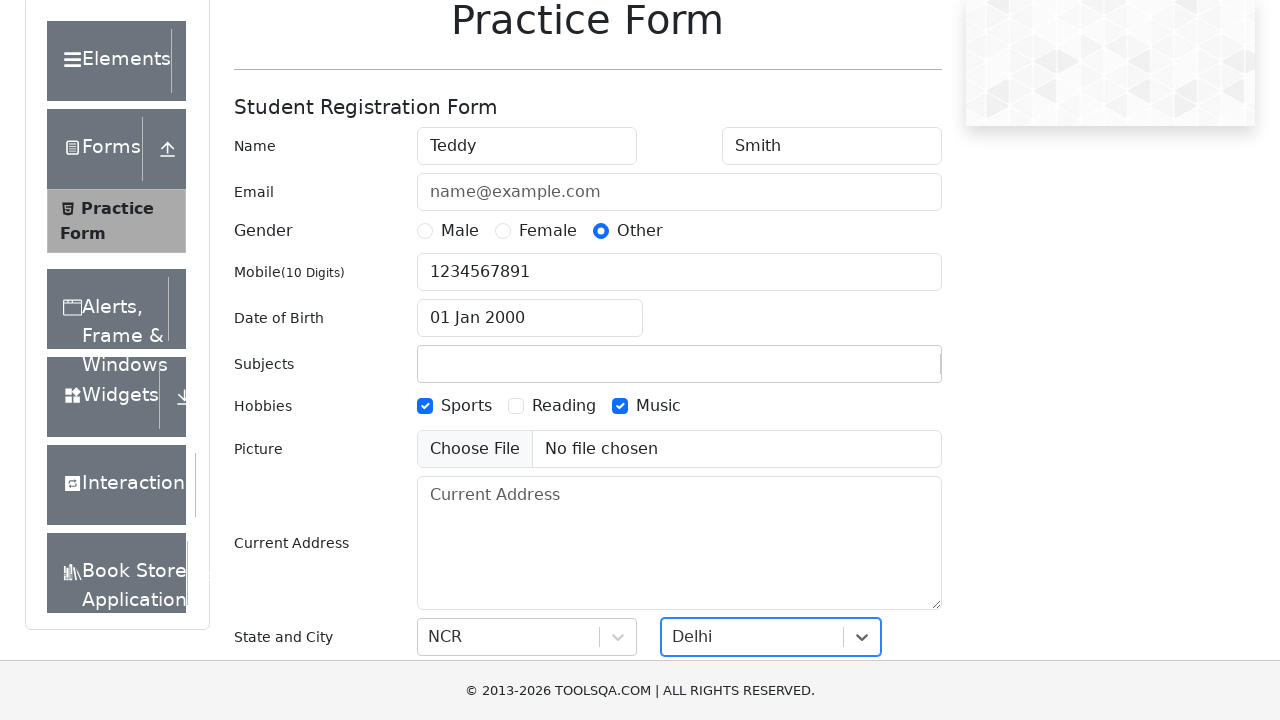

Clicked Submit button to submit form
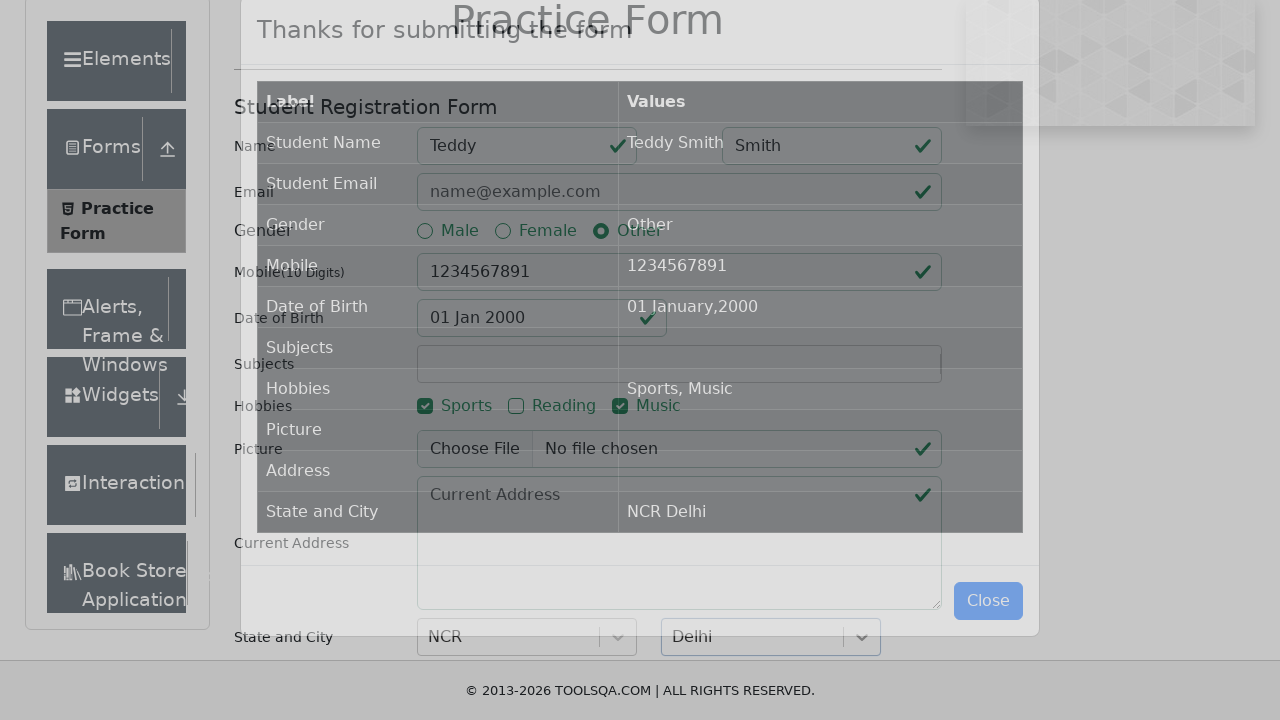

Waited for submission confirmation popup to appear with submitted data
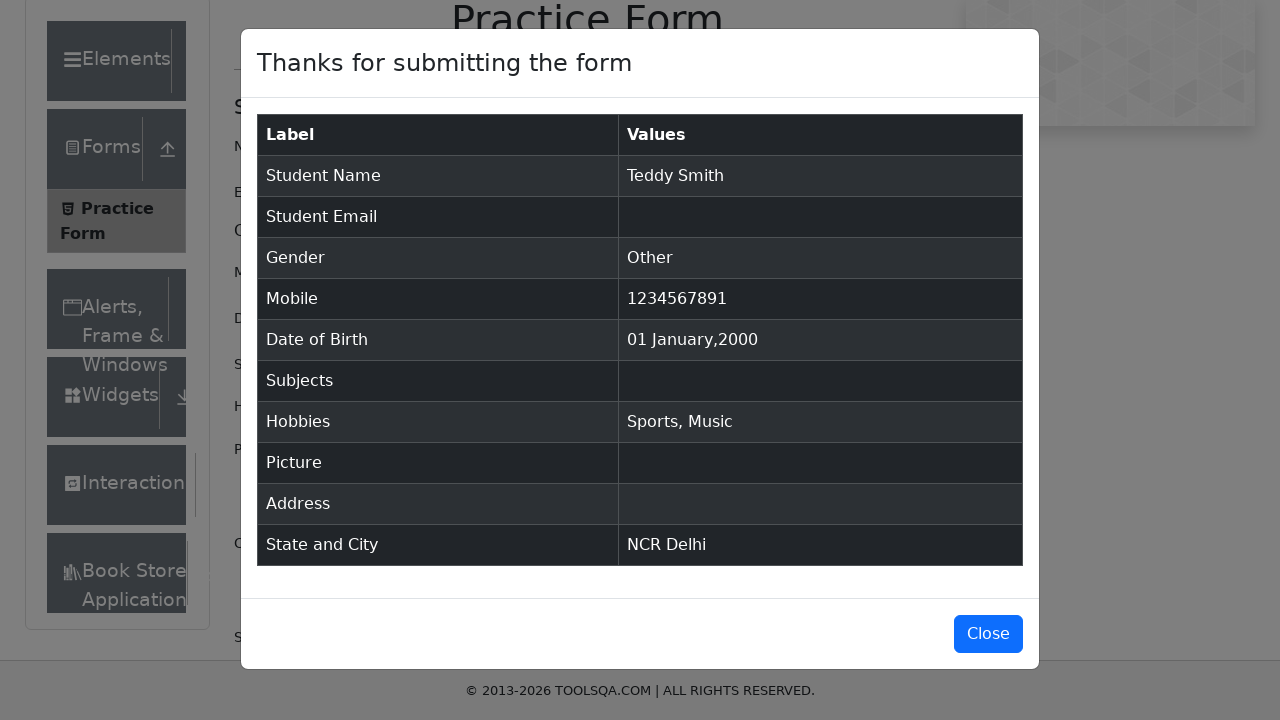

Clicked Close button to dismiss popup
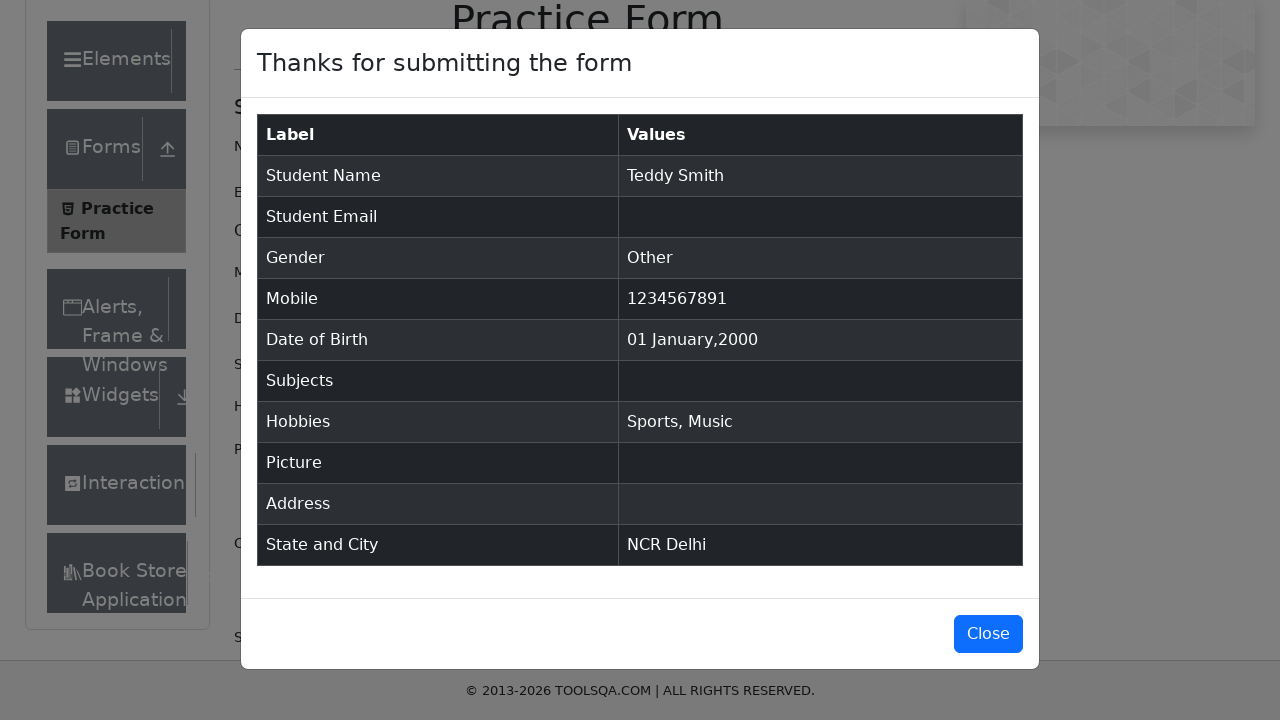

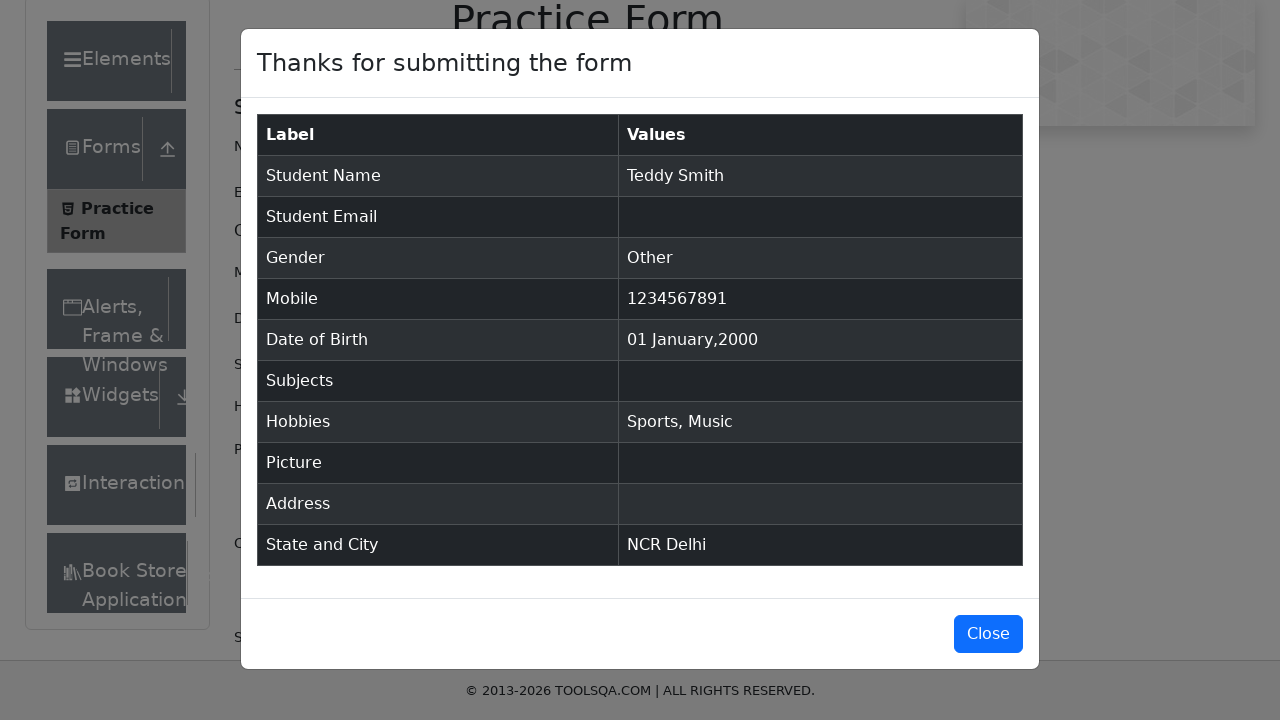